Tests dynamic controls functionality by clicking a button to enable a text input field, waiting for it to become enabled, and then typing text into it.

Starting URL: https://training-support.net/webelements/dynamic-controls

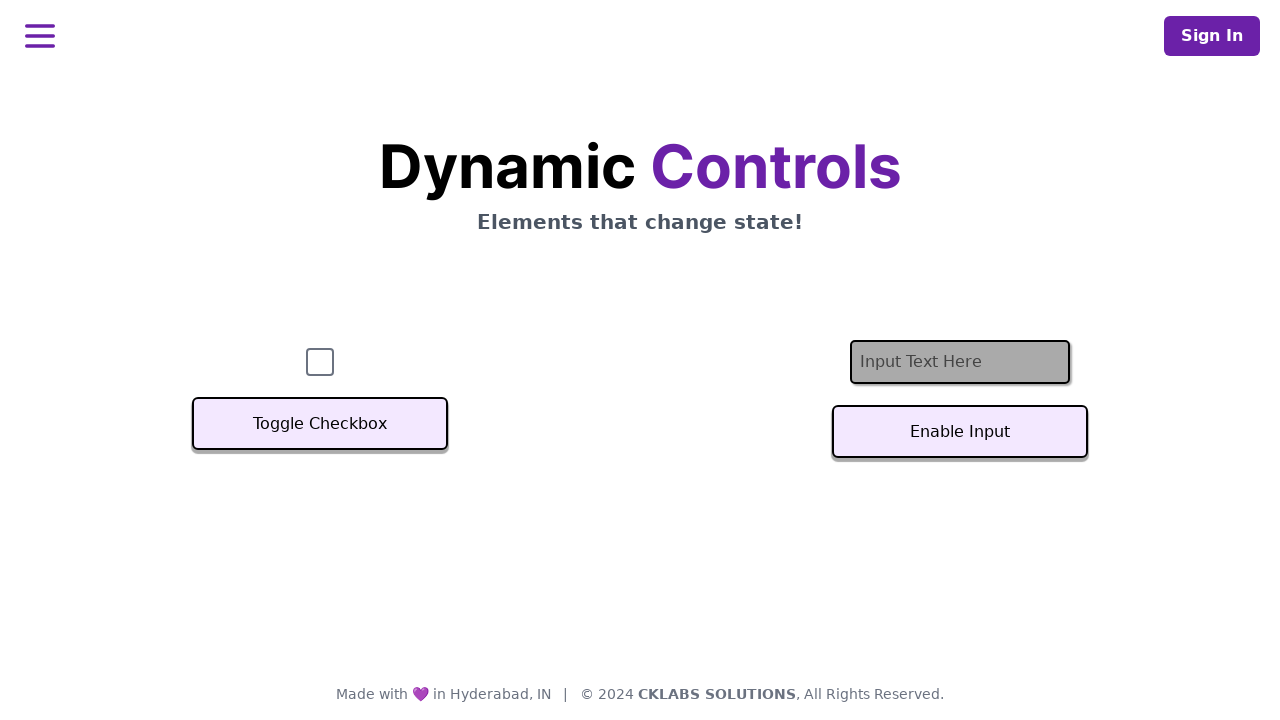

Got reference to text input field with ID 'textInput'
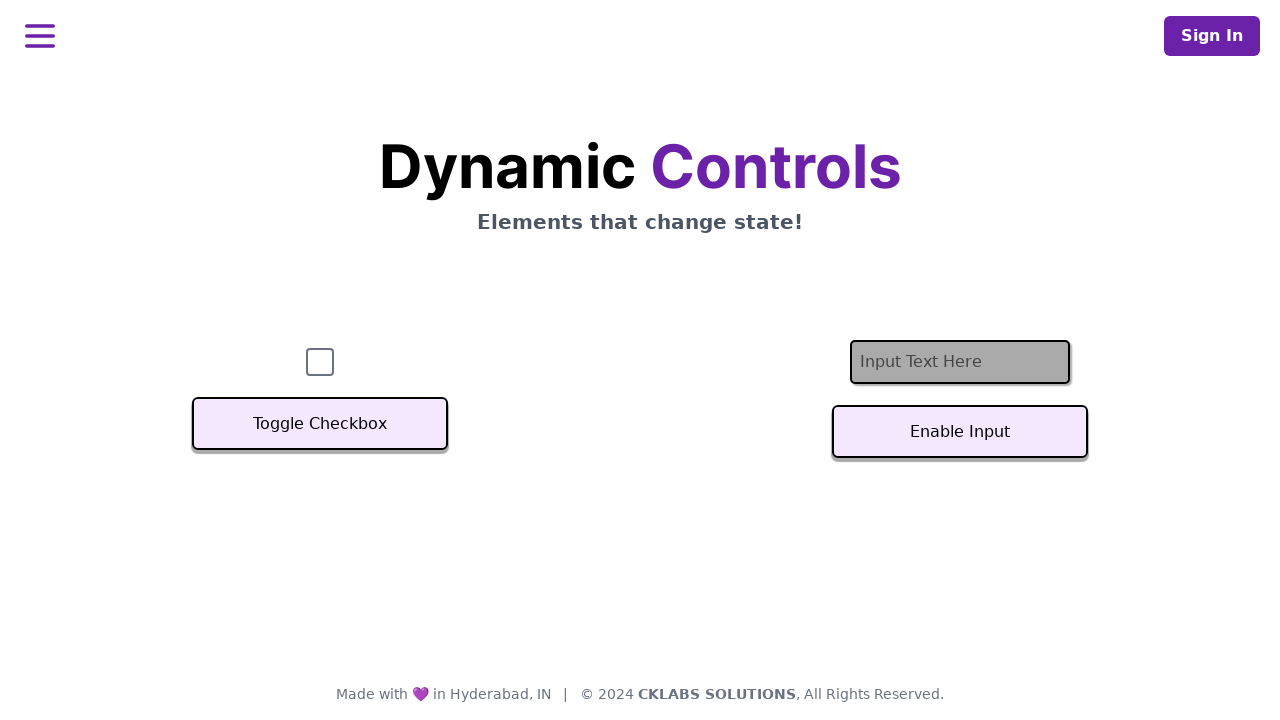

Clicked button to enable text input field at (960, 432) on #textInputButton
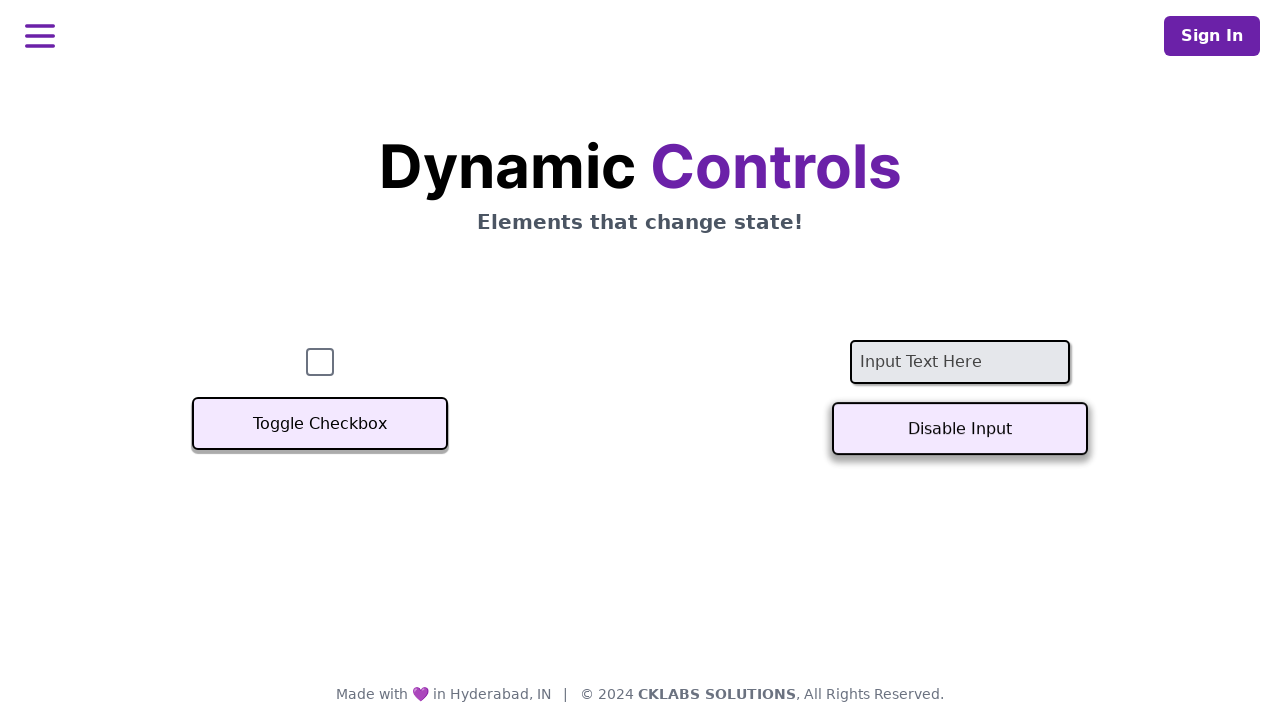

Waited for text input field to become enabled
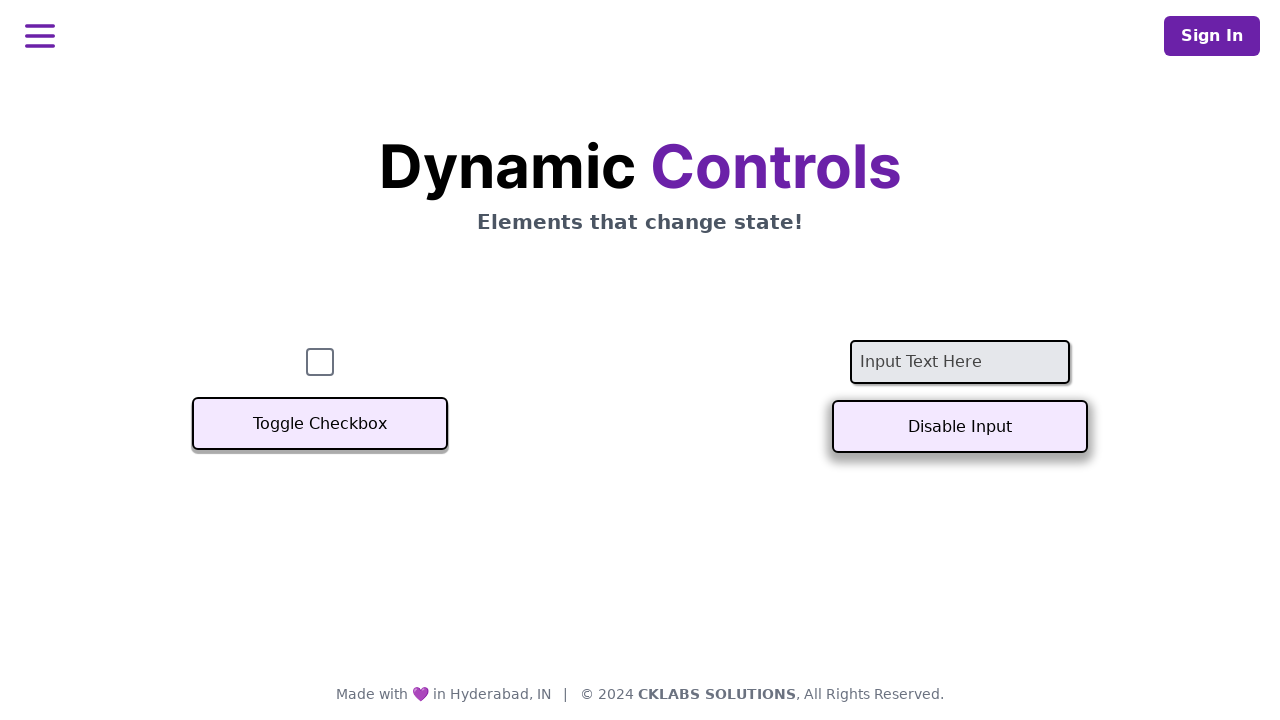

Typed 'FST Training' into the enabled text input field on #textInput
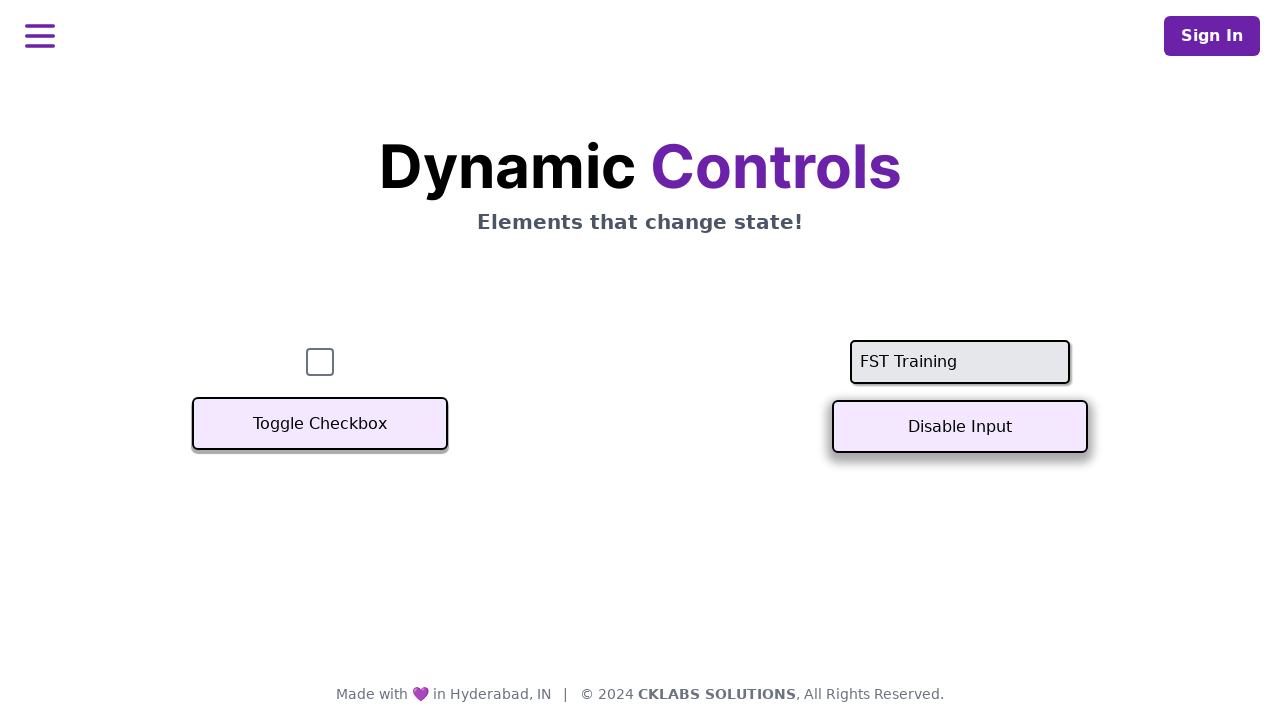

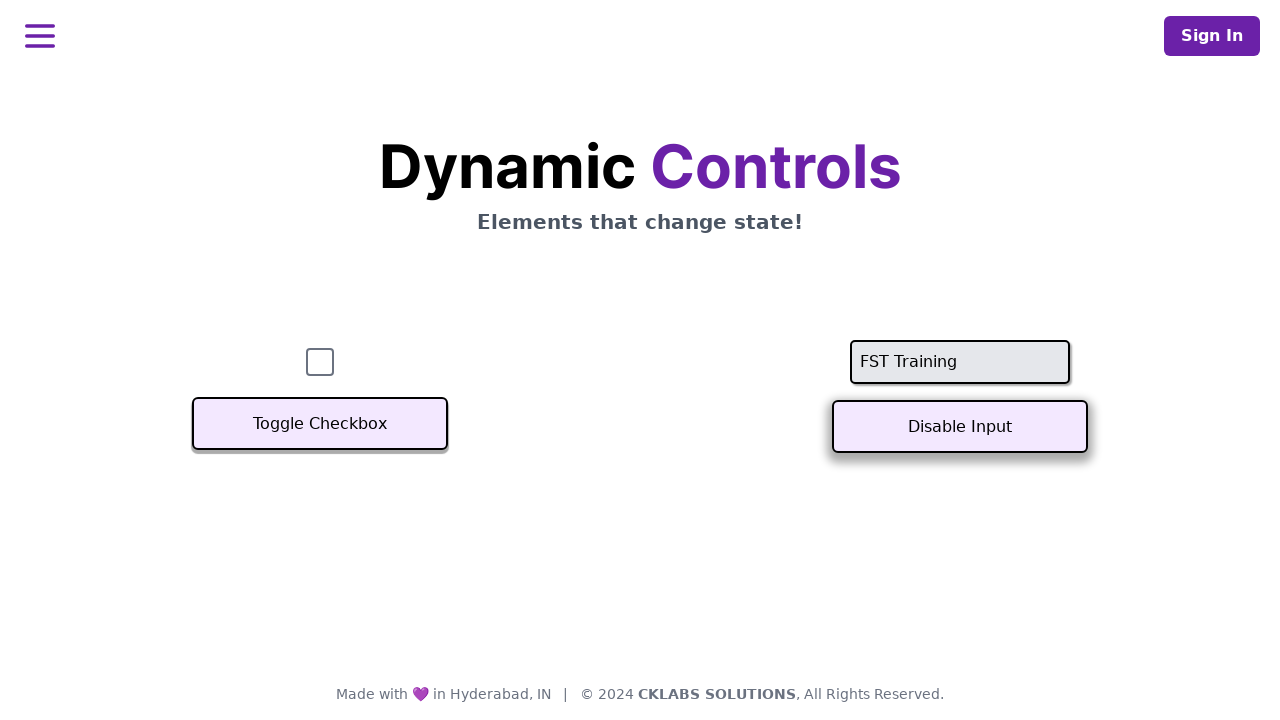